Tests adding specific grocery items (Cucumber, Brocolli, Beetroot) to the shopping cart on a practice e-commerce site by iterating through products and clicking "Add to cart" for matching items.

Starting URL: https://rahulshettyacademy.com/seleniumPractise/

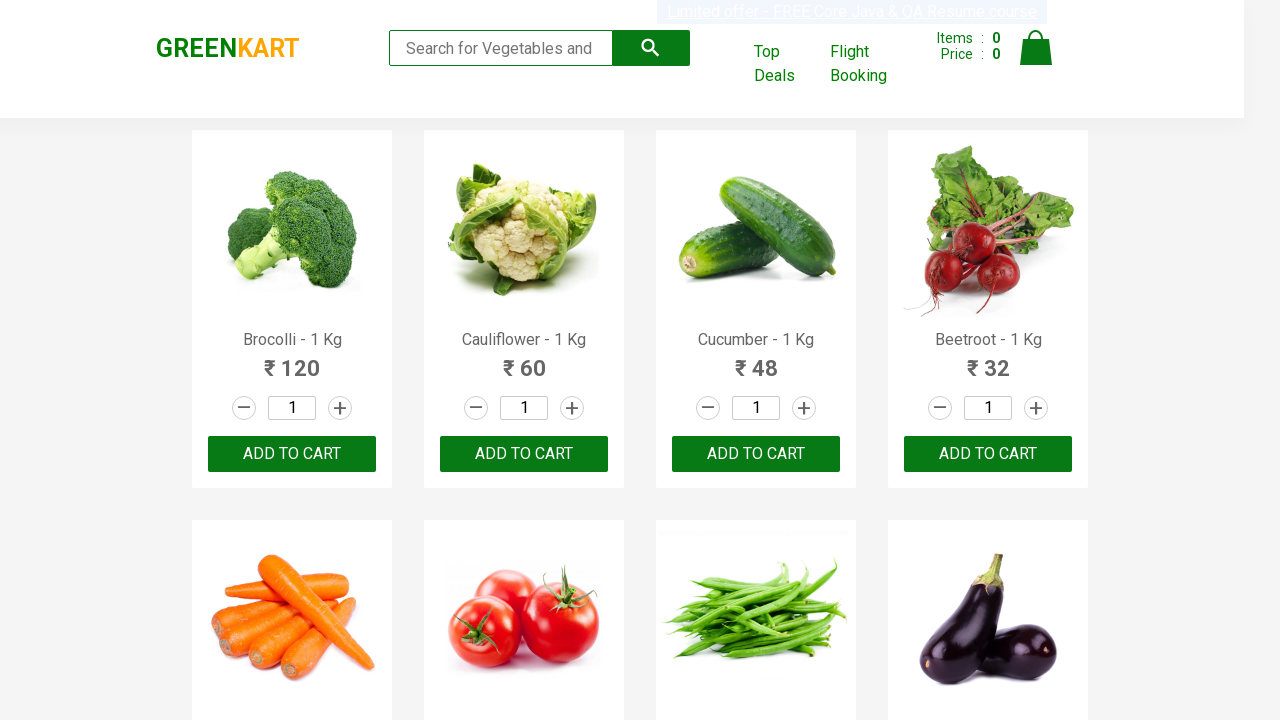

Waited for product list to load
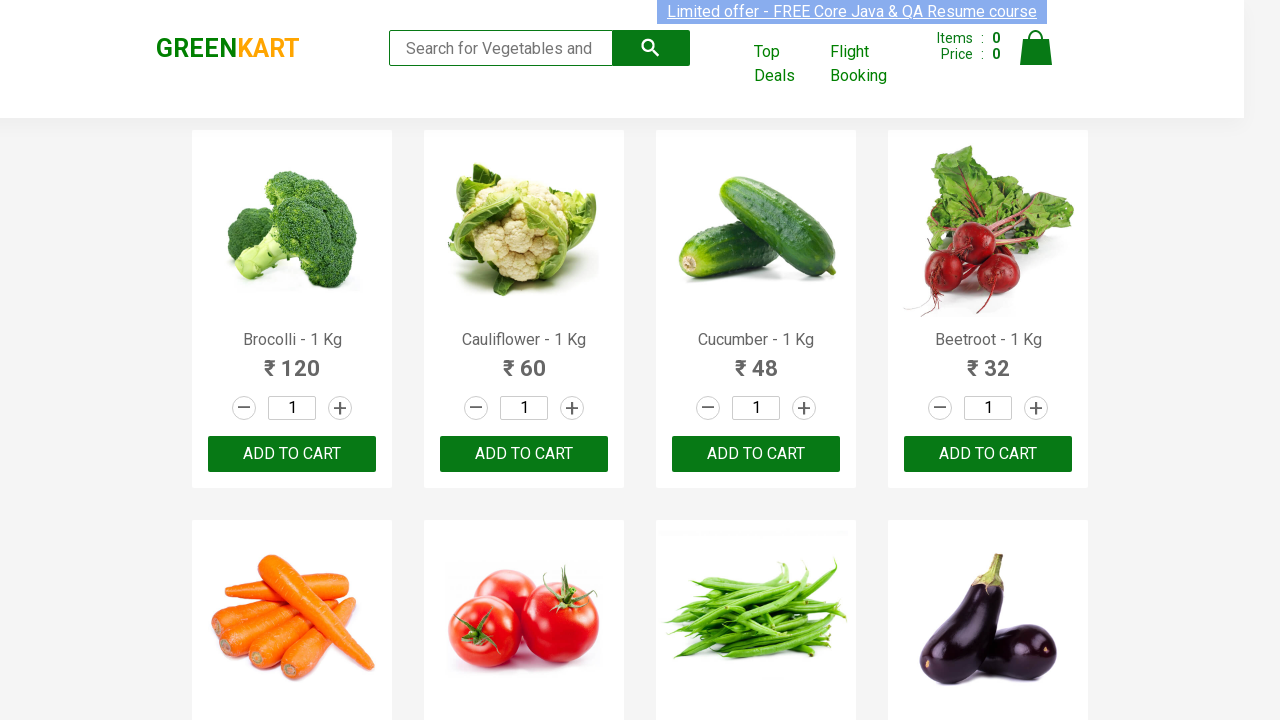

Retrieved all product name elements
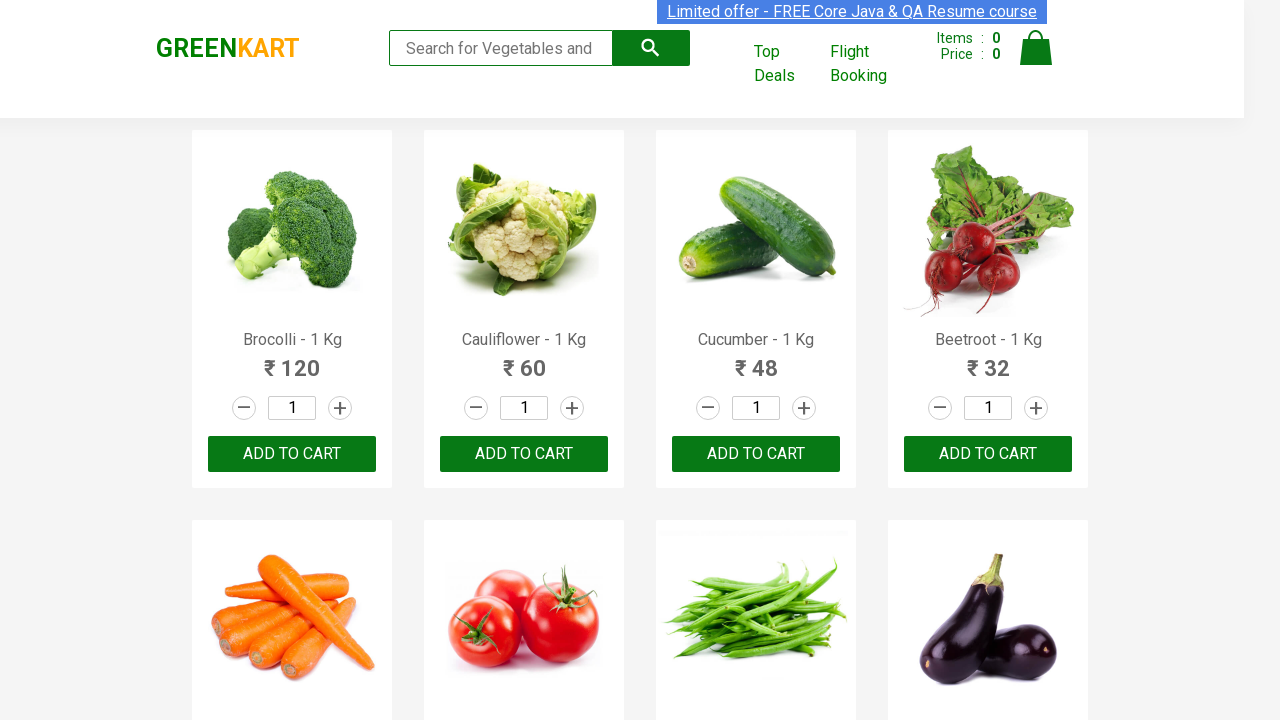

Retrieved all 'Add to cart' buttons
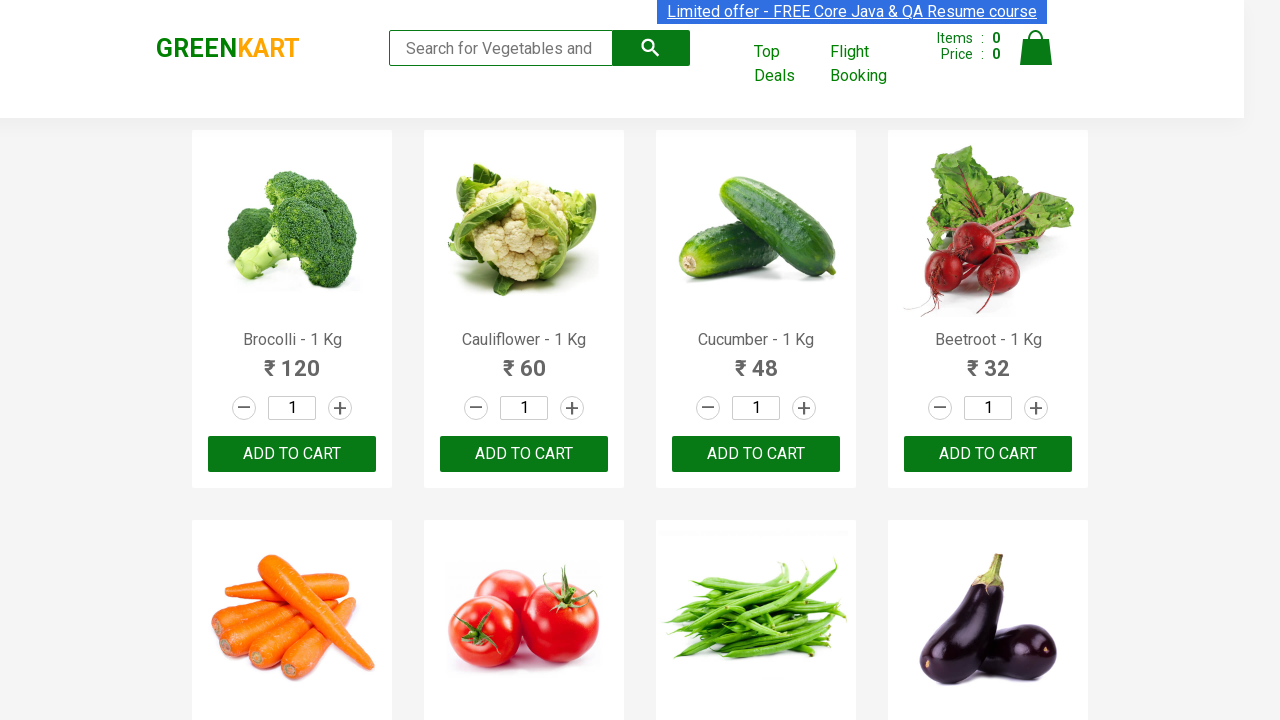

Added 'Brocolli' to cart at (292, 454) on div.product-action button >> nth=0
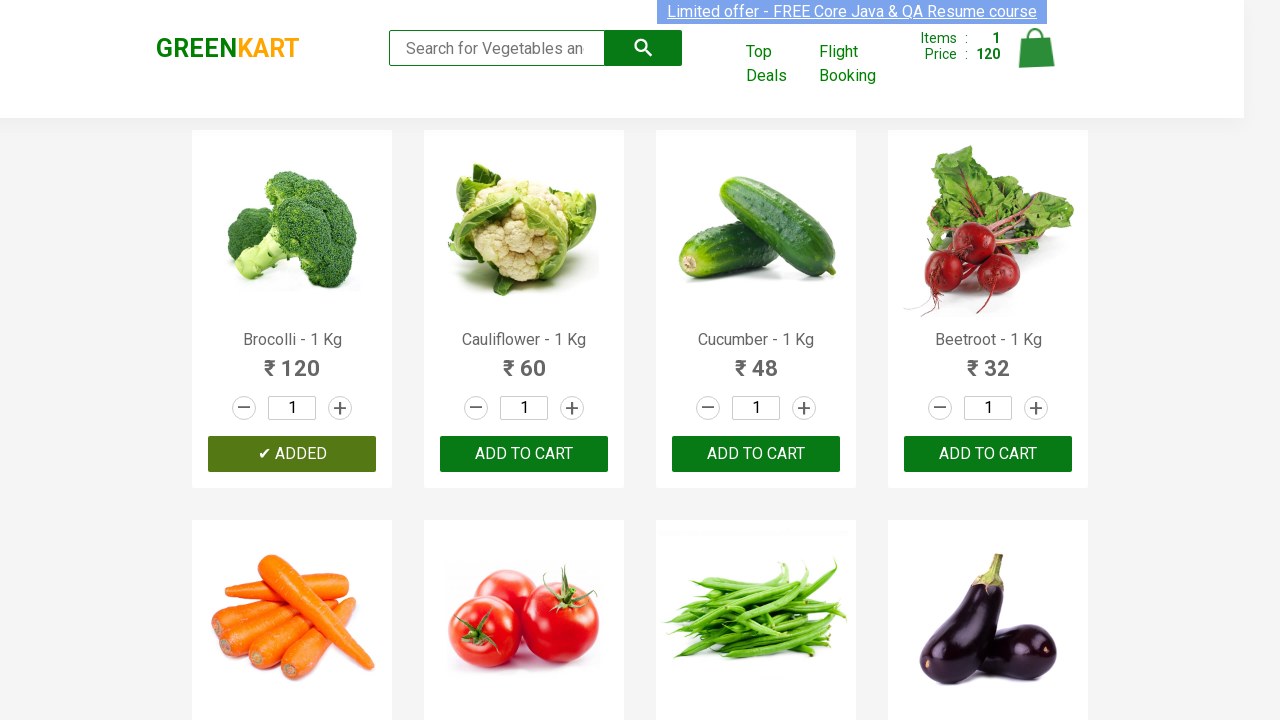

Added 'Cucumber' to cart at (756, 454) on div.product-action button >> nth=2
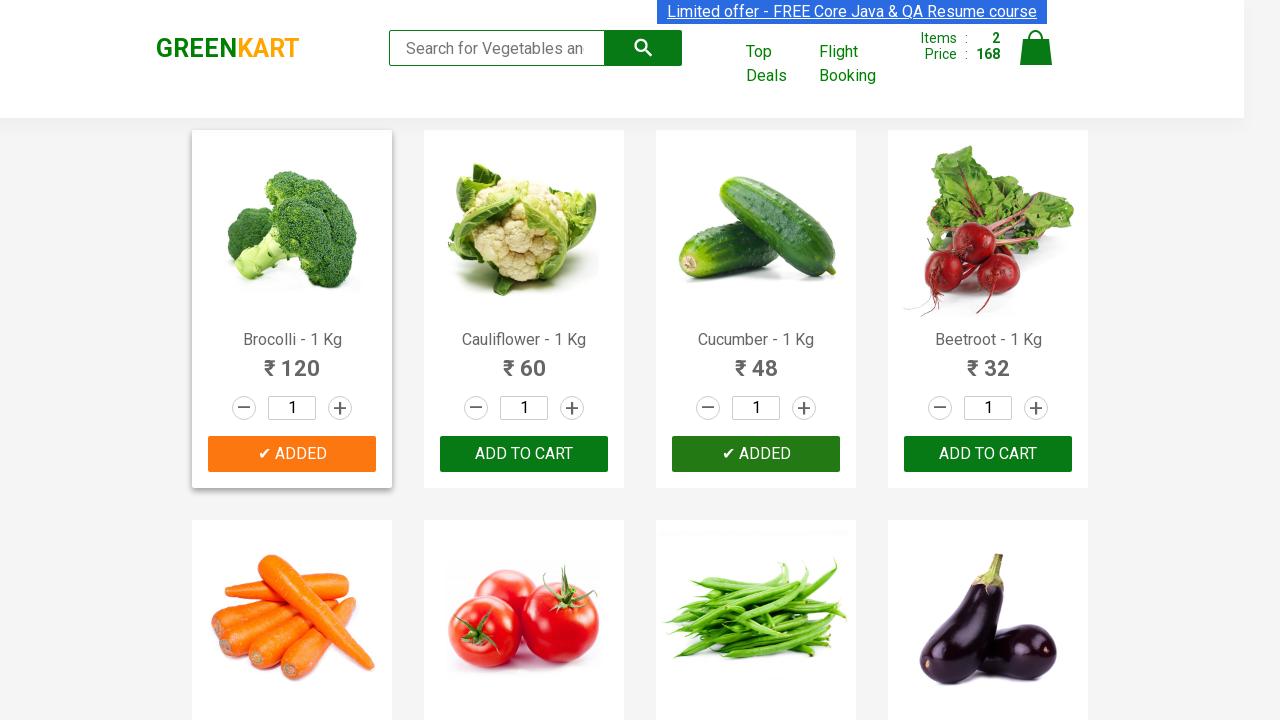

Added 'Beetroot' to cart at (988, 454) on div.product-action button >> nth=3
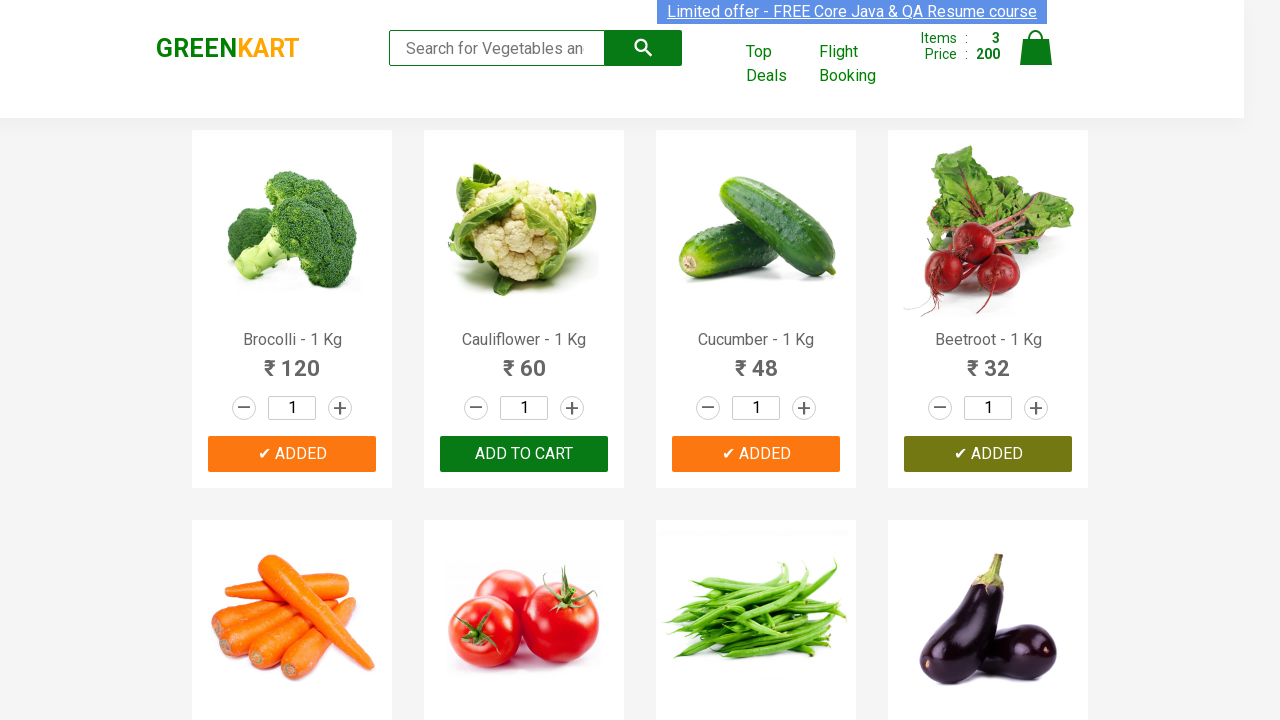

Successfully added all 3 required items to cart
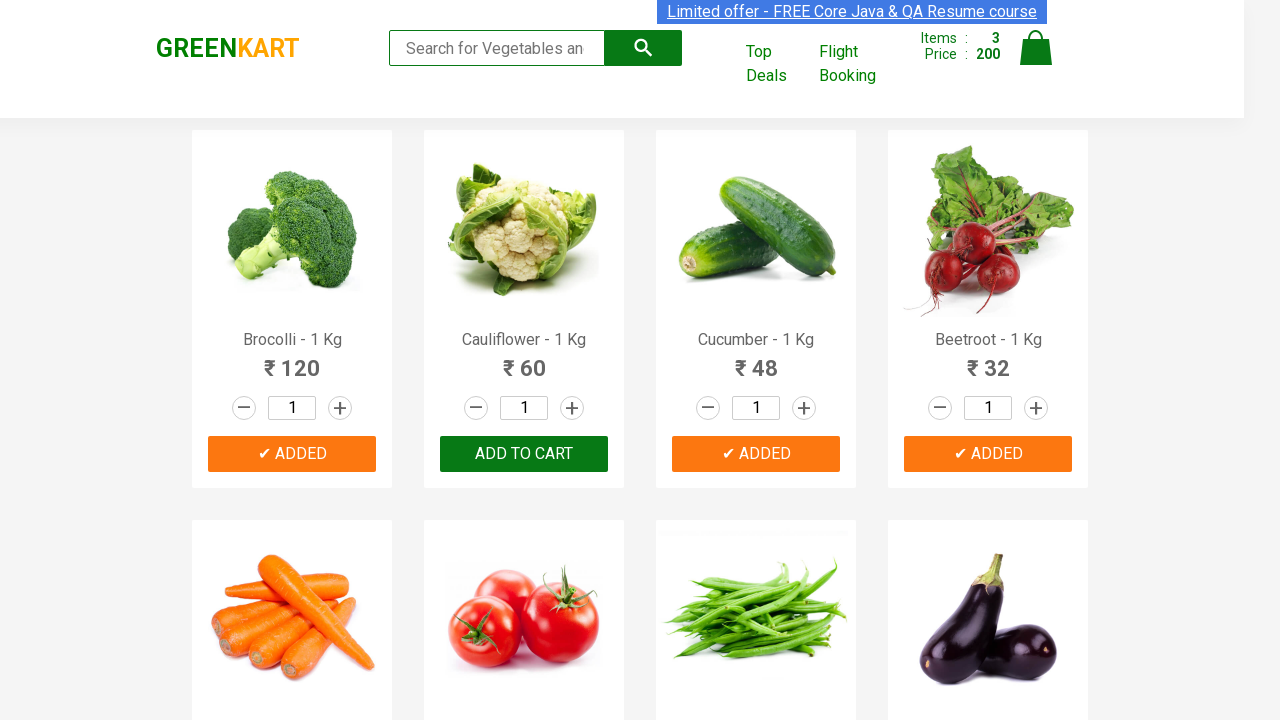

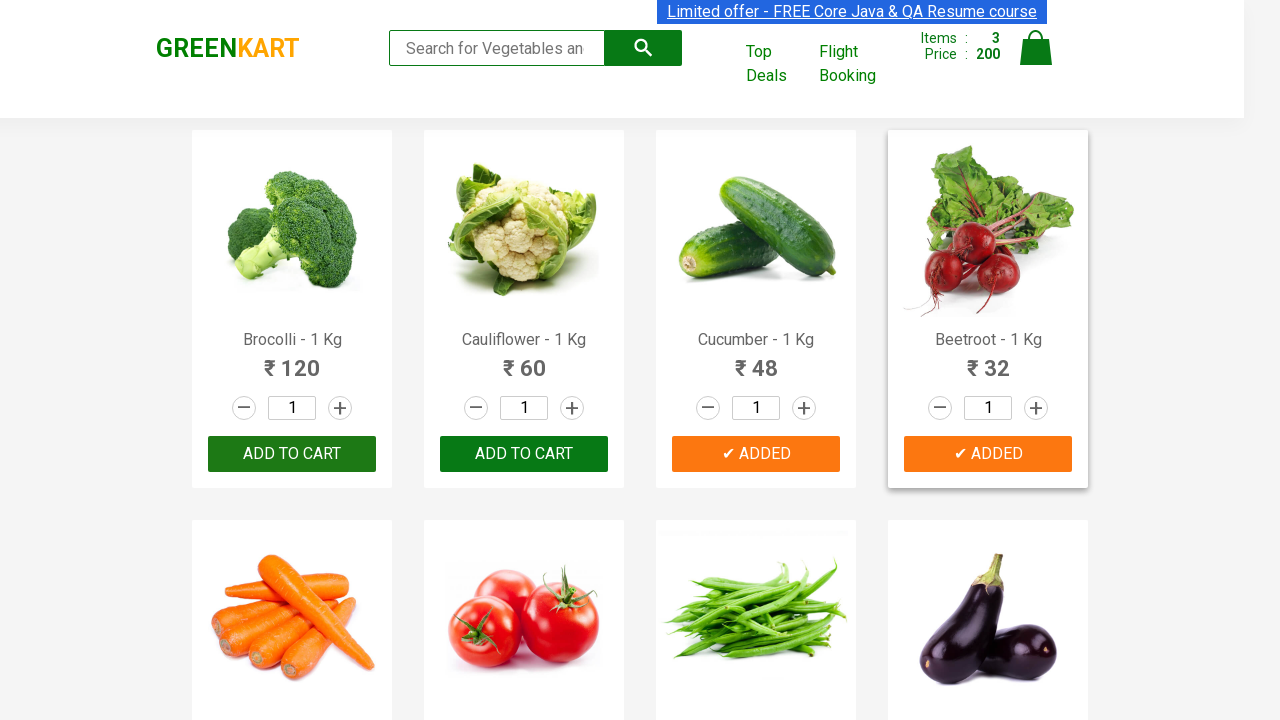